Navigates to Rahul Shetty Academy website and retrieves the page title and current URL

Starting URL: https://rahulshettyacademy.com/

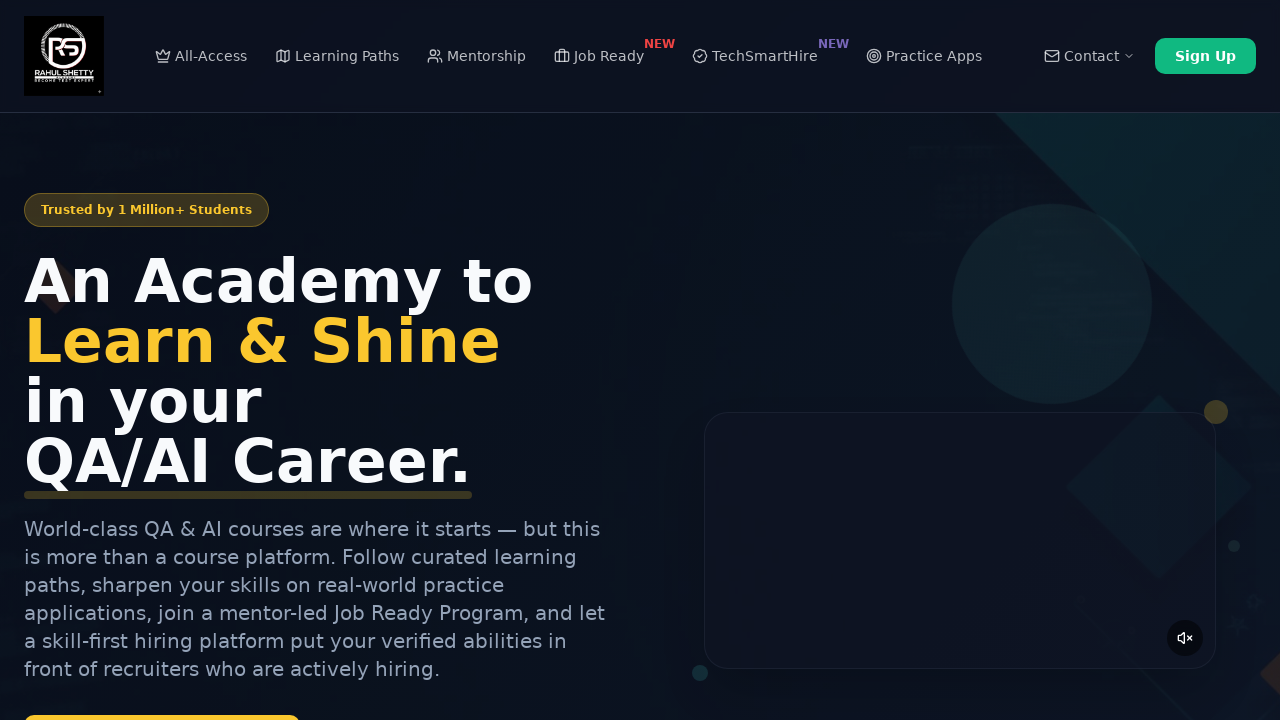

Navigated to Rahul Shetty Academy website
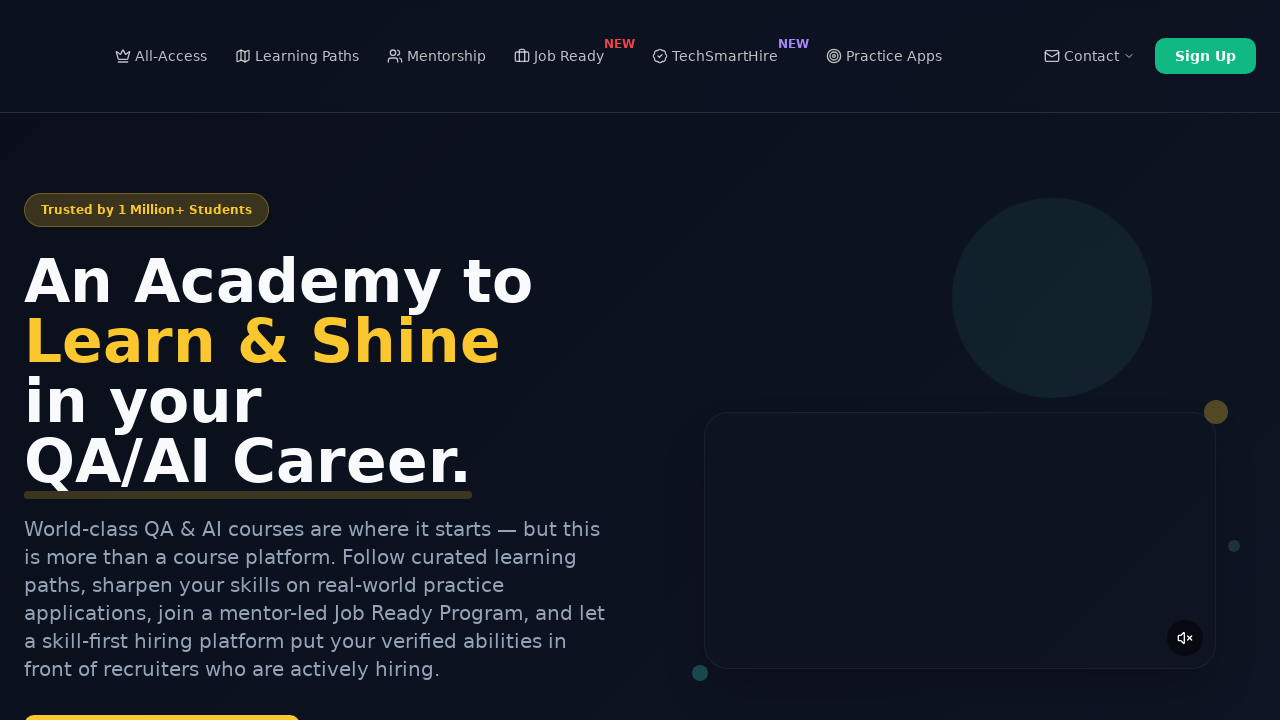

Retrieved page title: Rahul Shetty Academy | QA Automation, Playwright, AI Testing & Online Training
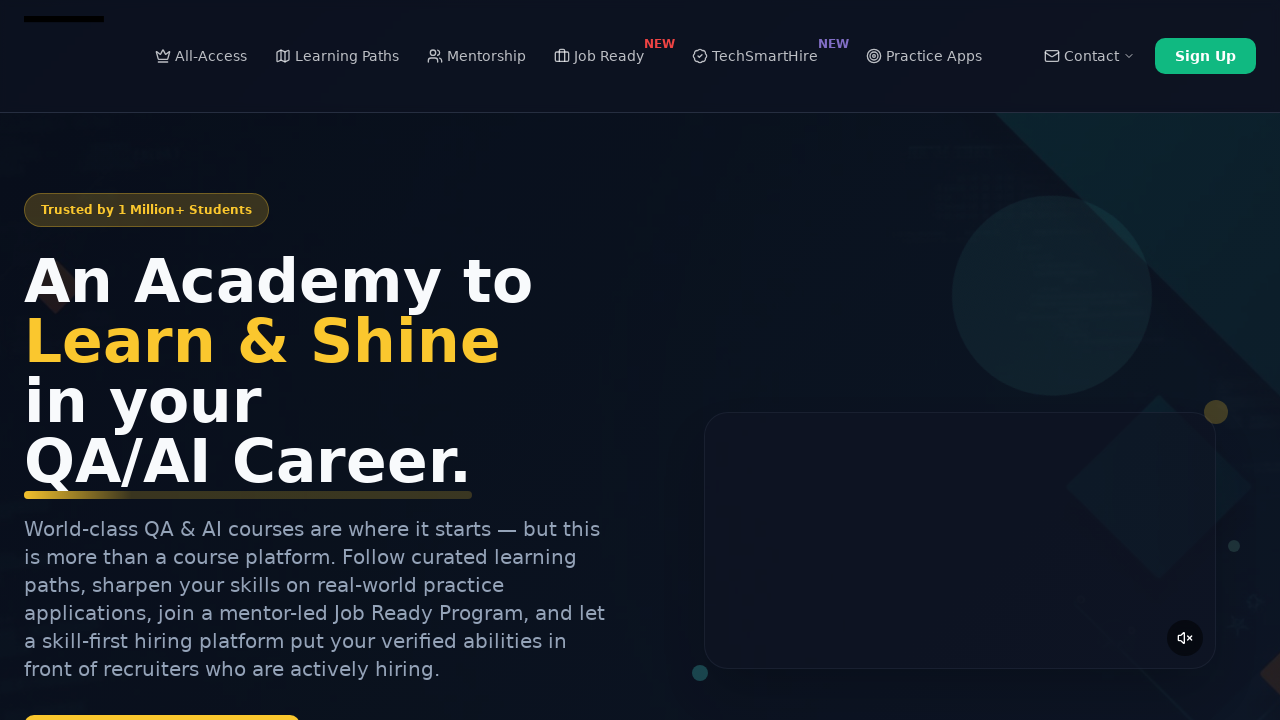

Retrieved current URL: https://rahulshettyacademy.com/
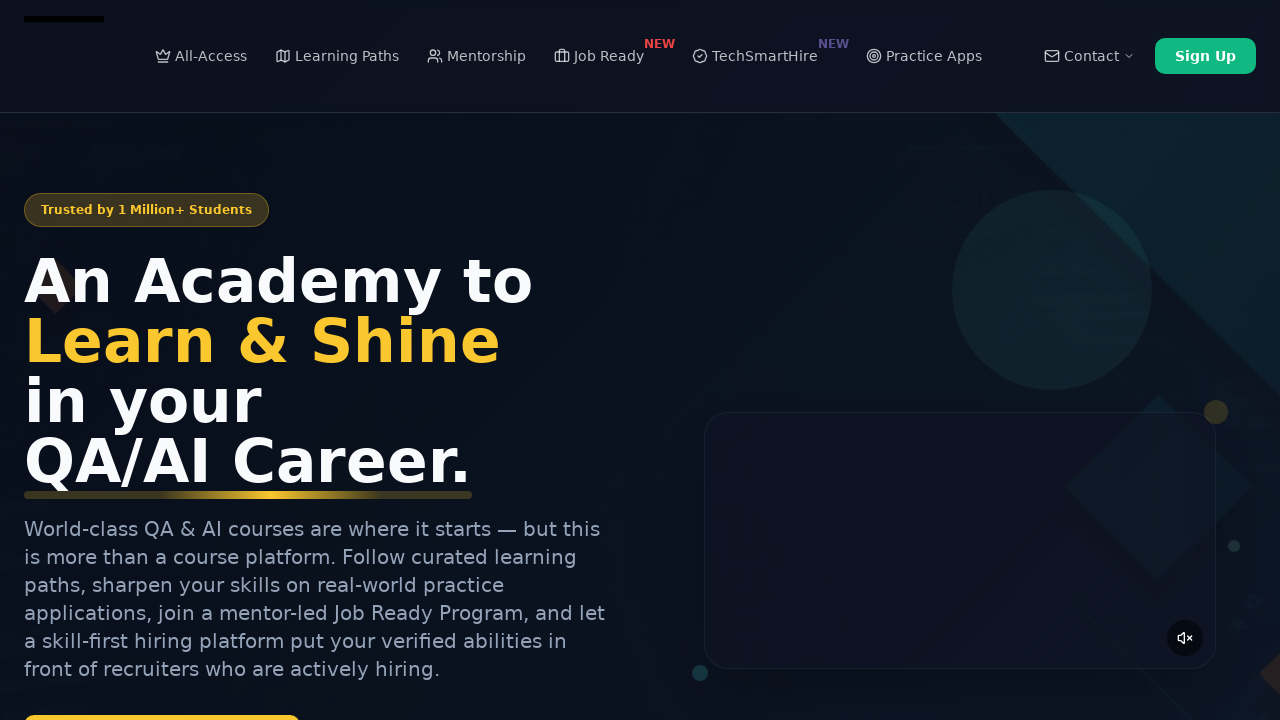

Printed page title and URL to console
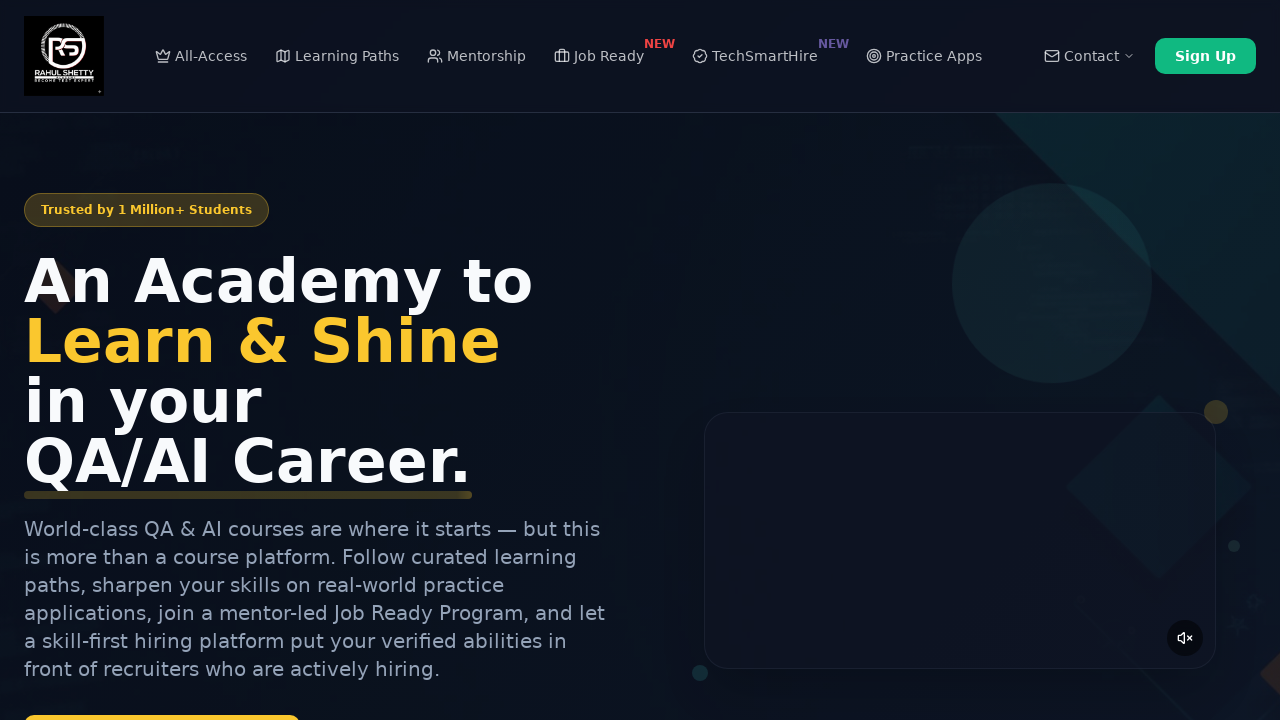

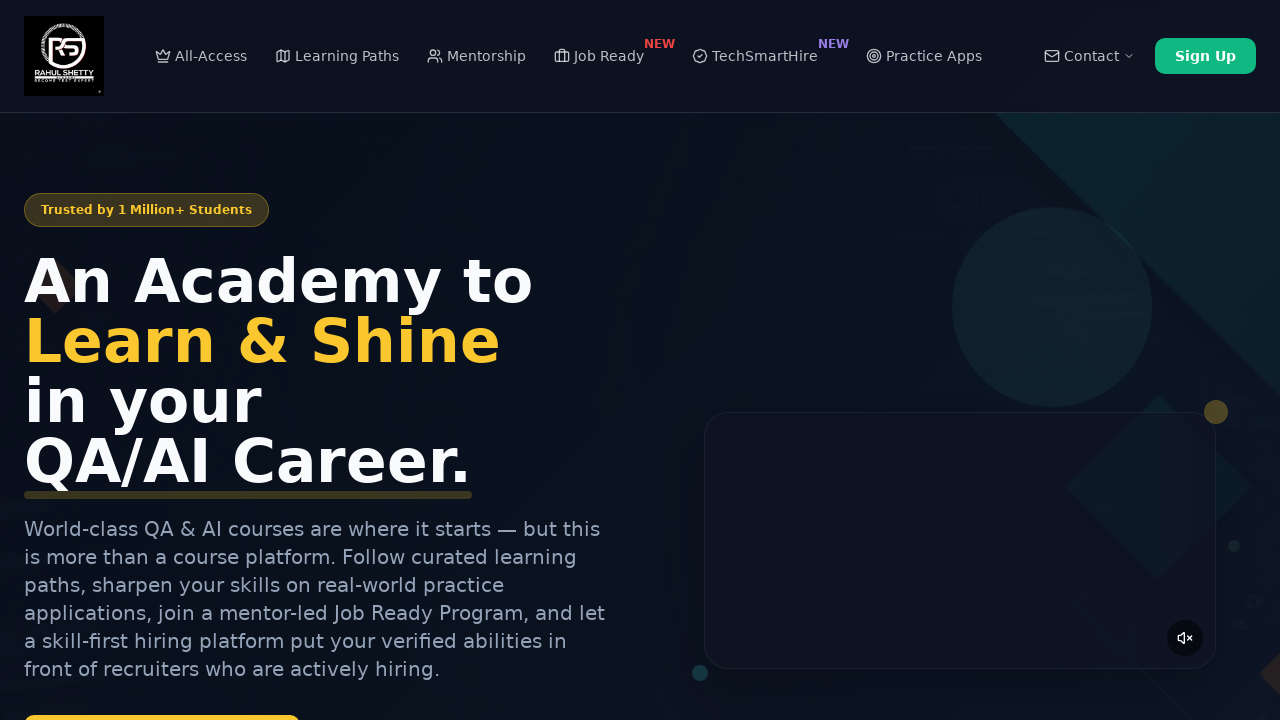